Tests handling of child windows by clicking a document link and reading text content from the newly opened page

Starting URL: https://rahulshettyacademy.com/loginpagePractise/

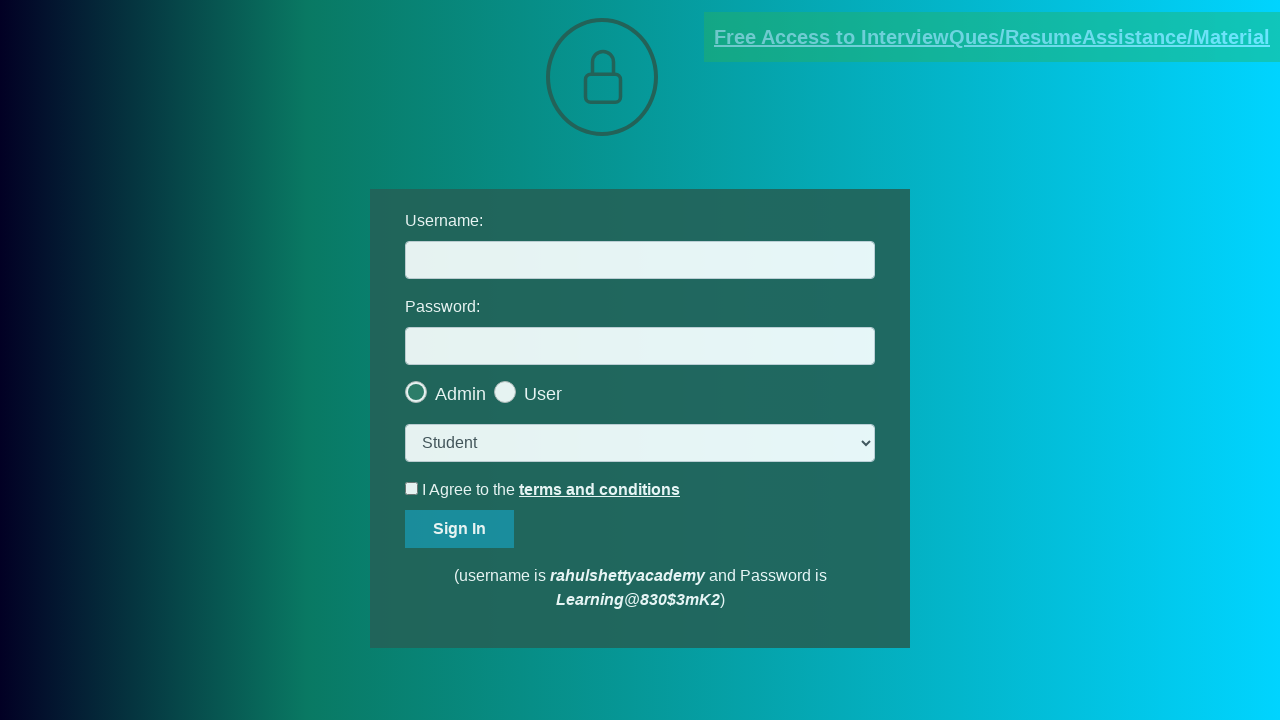

Located document link element
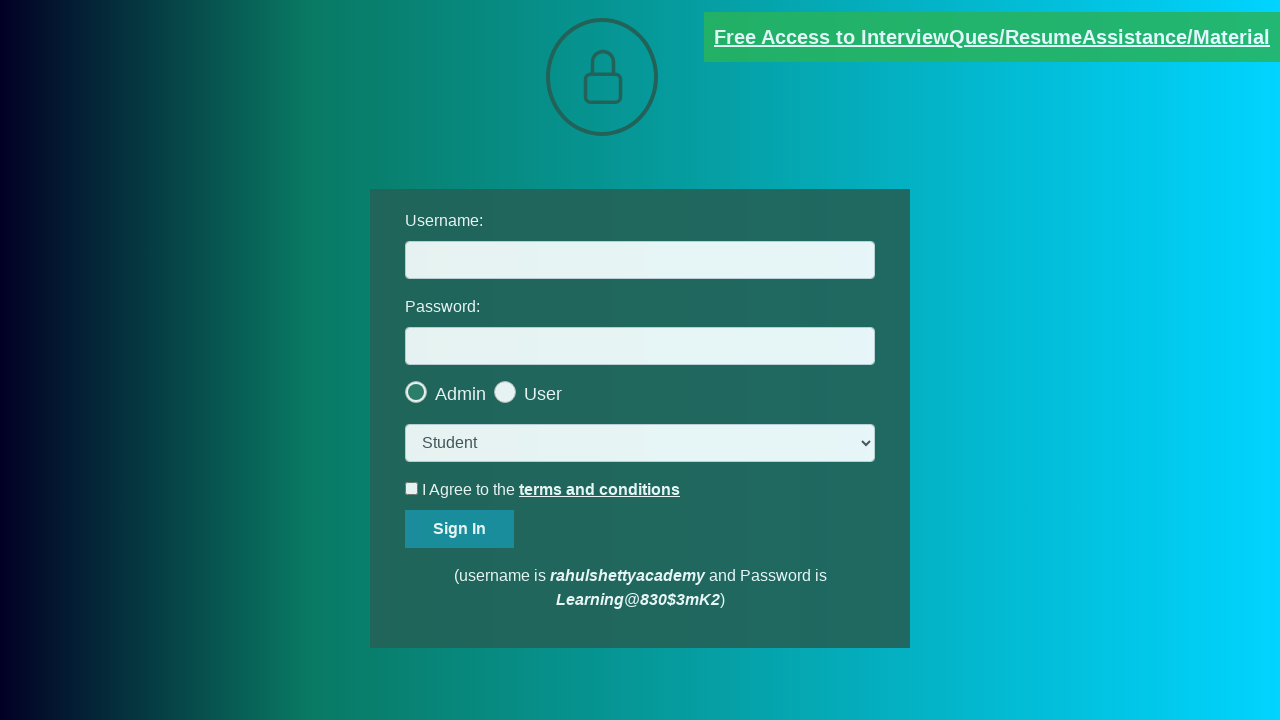

Clicked document link to open new page at (992, 37) on [href="https://rahulshettyacademy.com/documents-request"]
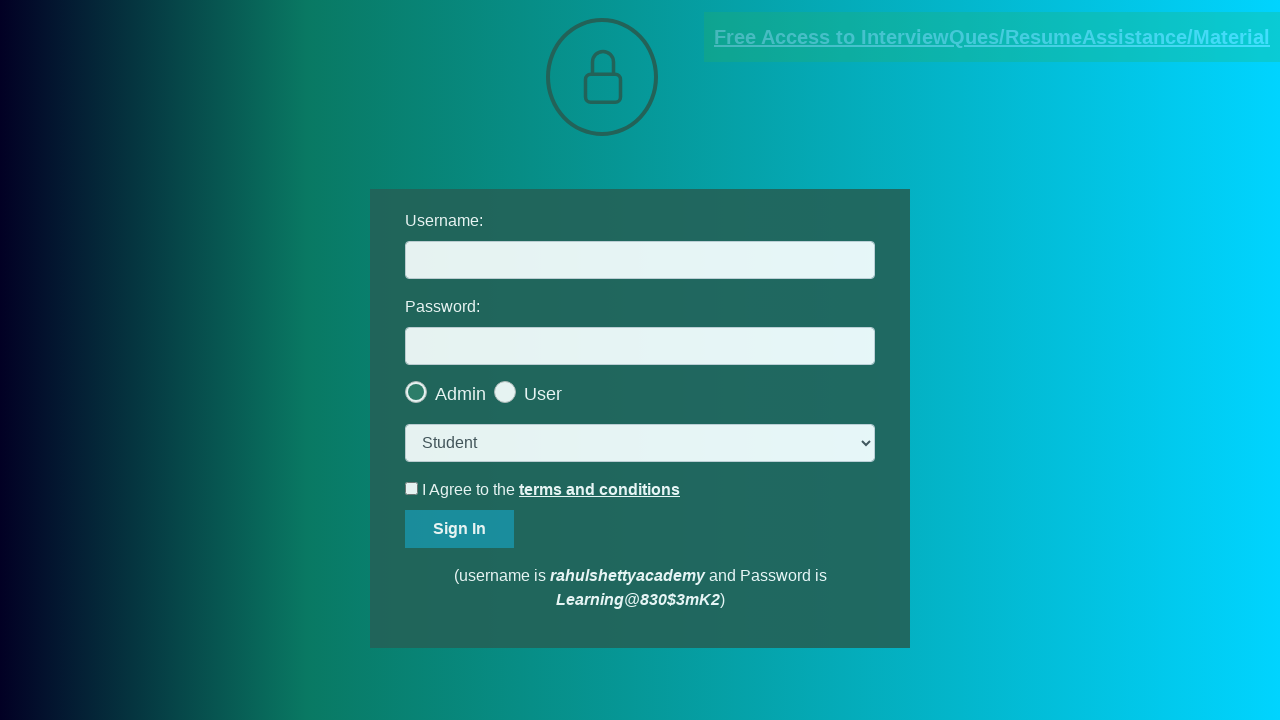

New page opened and reference obtained
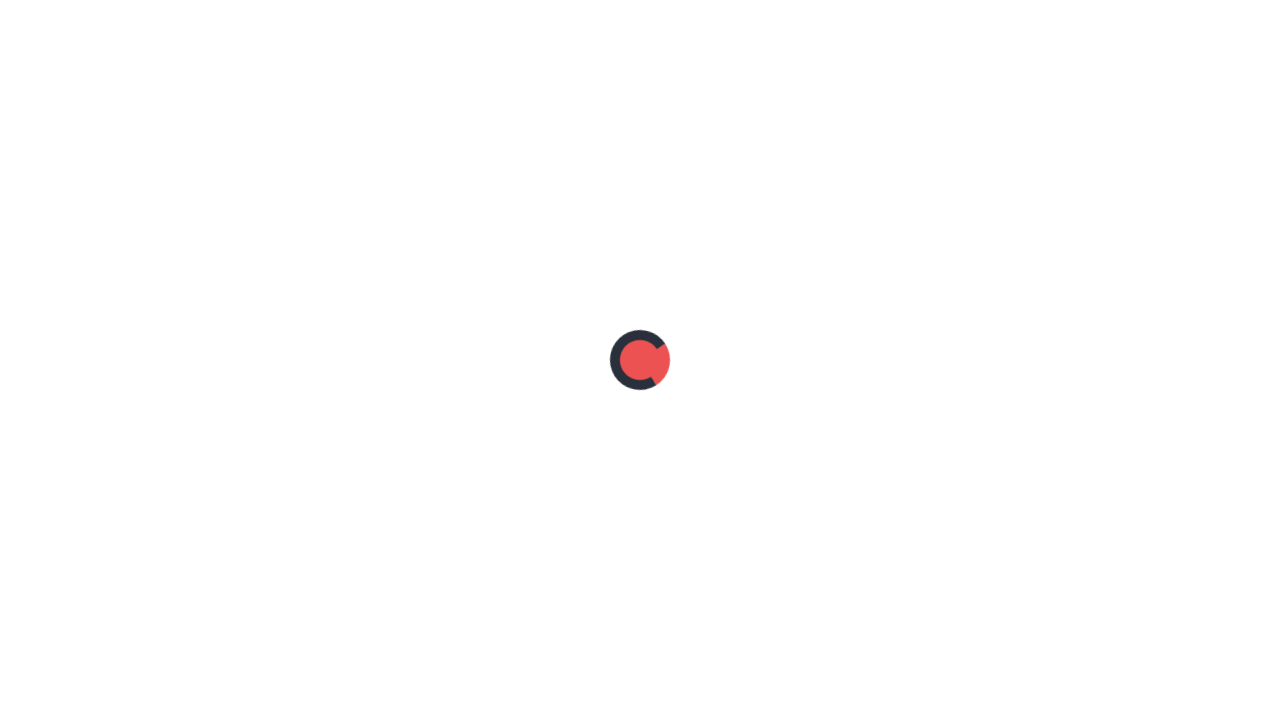

New page loaded completely
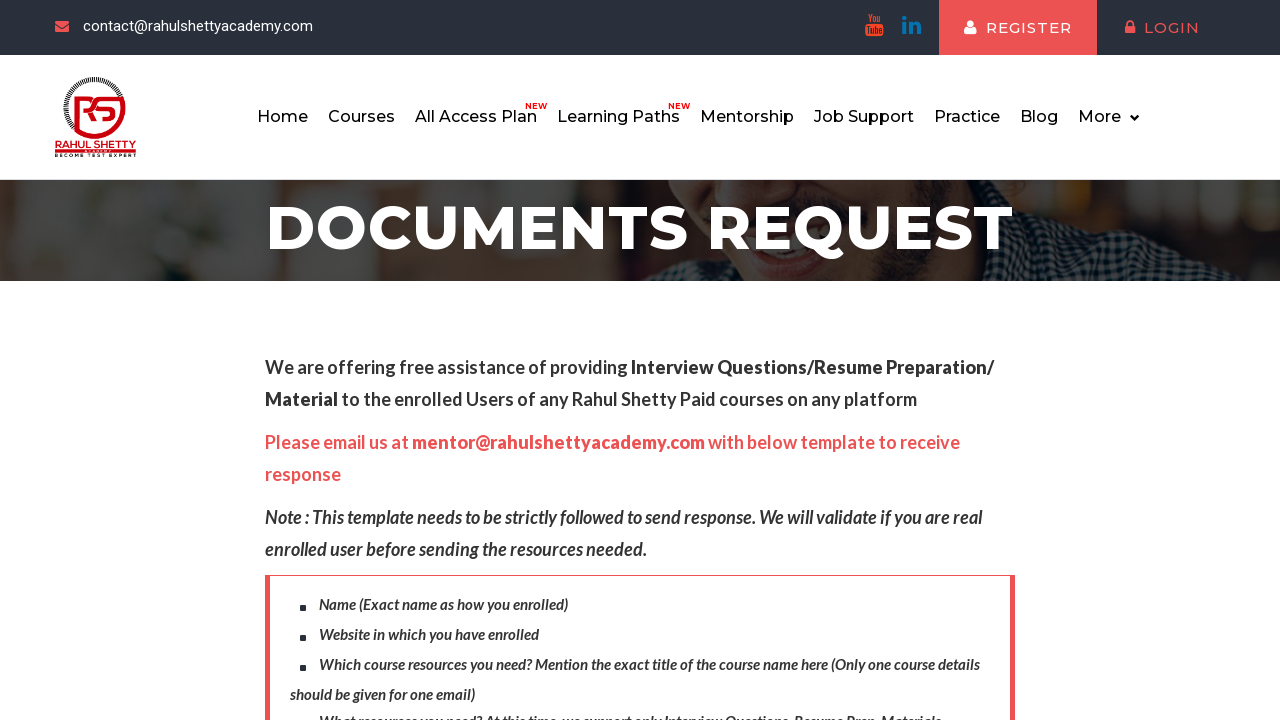

Retrieved text content from red element on new page
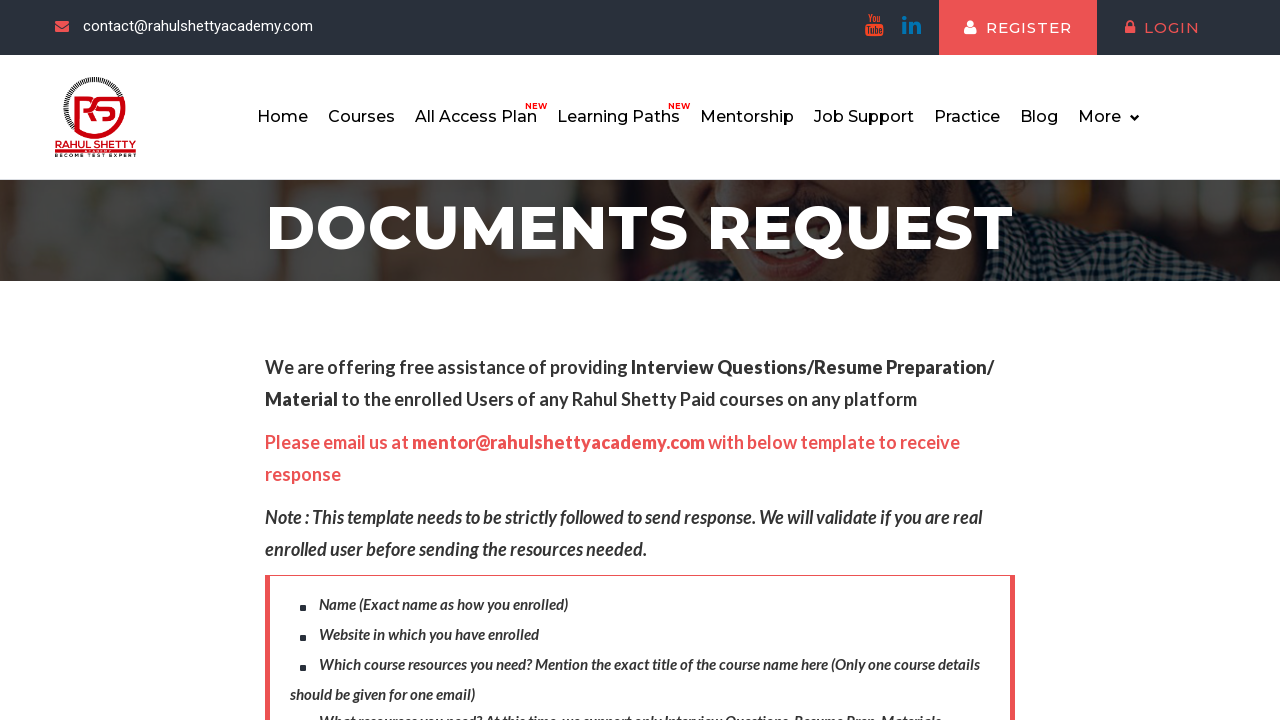

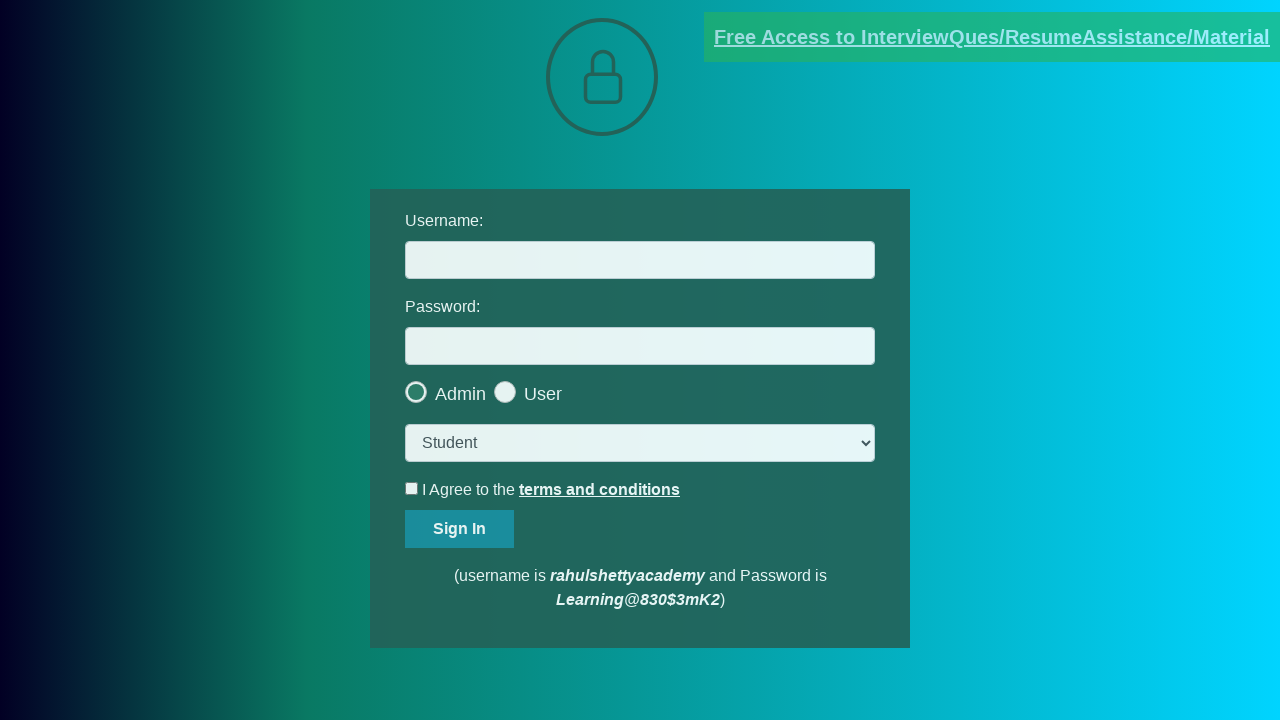